Tests alert handling by triggering a simple alert, reading its text, and accepting it

Starting URL: https://training-support.net/webelements/alerts

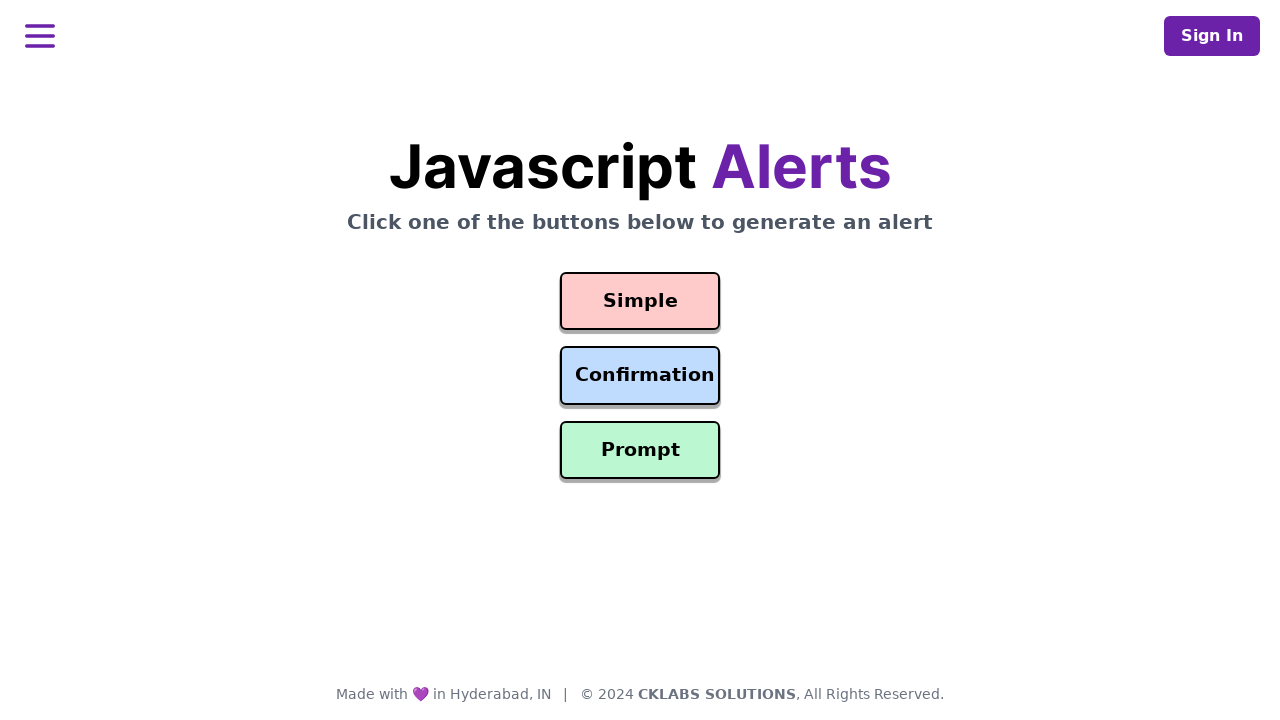

Clicked button to trigger simple alert at (640, 301) on #simple
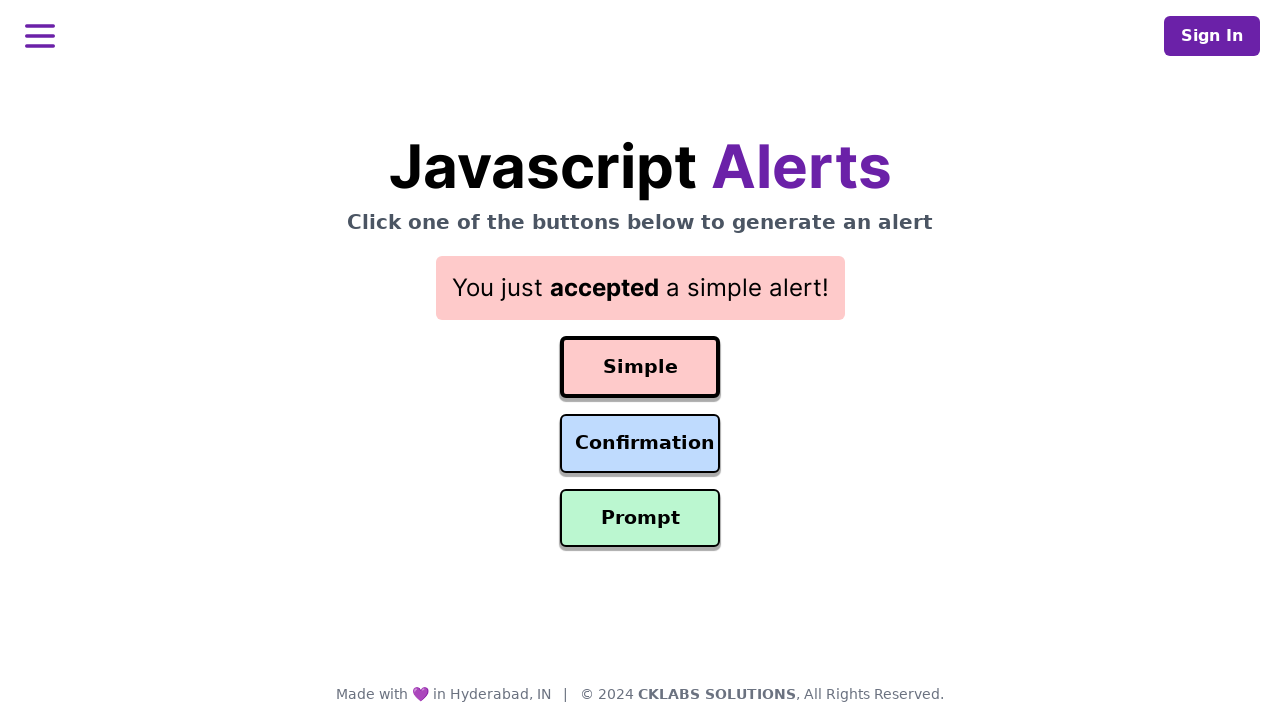

Set up dialog handler to accept alerts
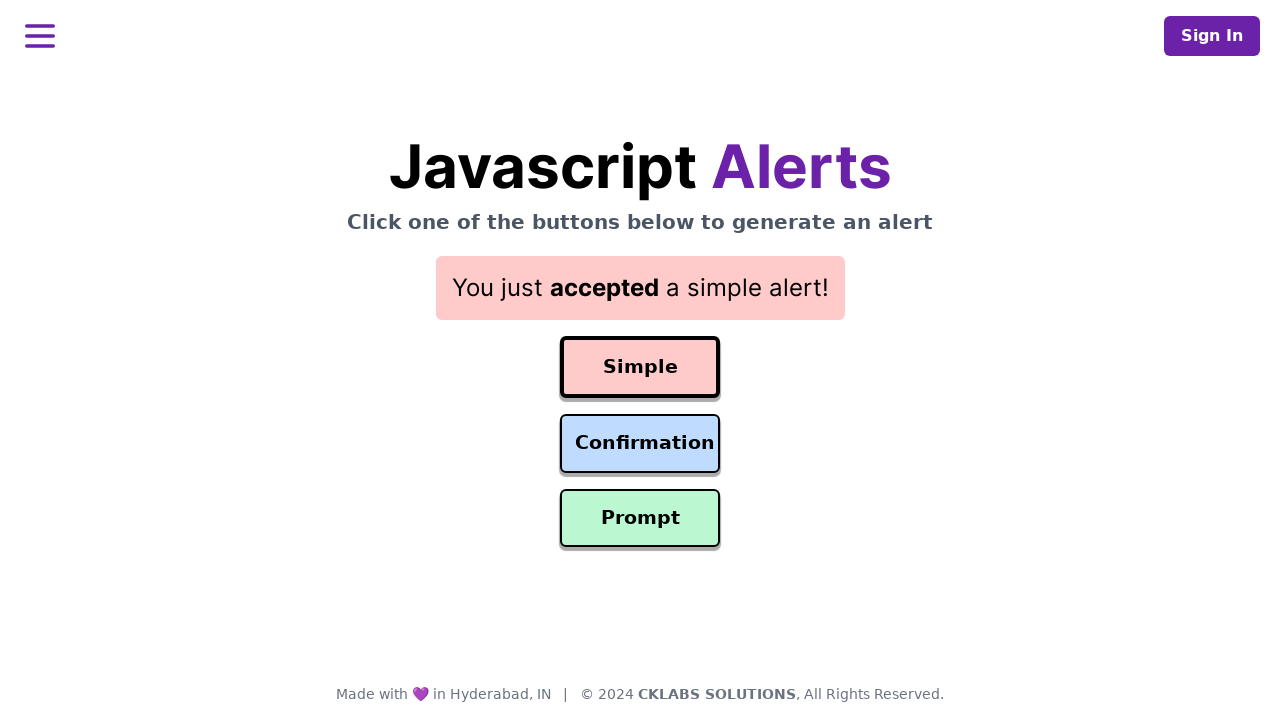

Result message appeared after accepting alert
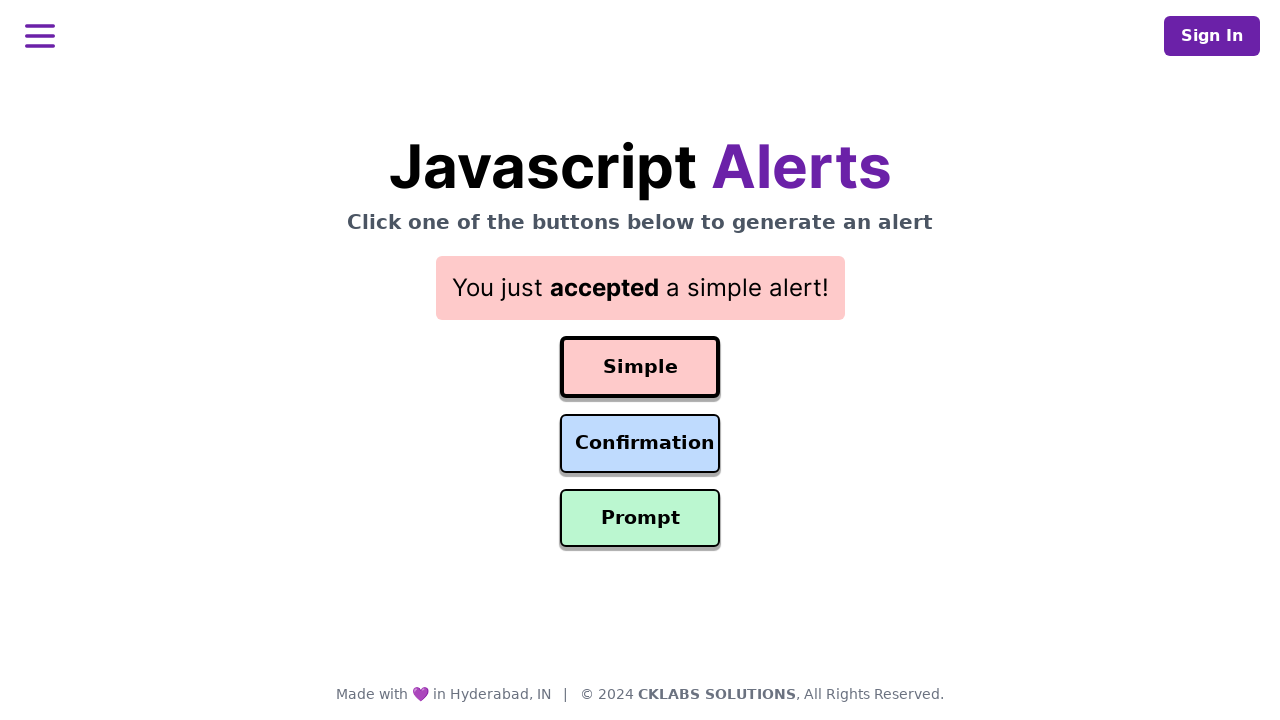

Retrieved result text: You just accepted a simple alert!
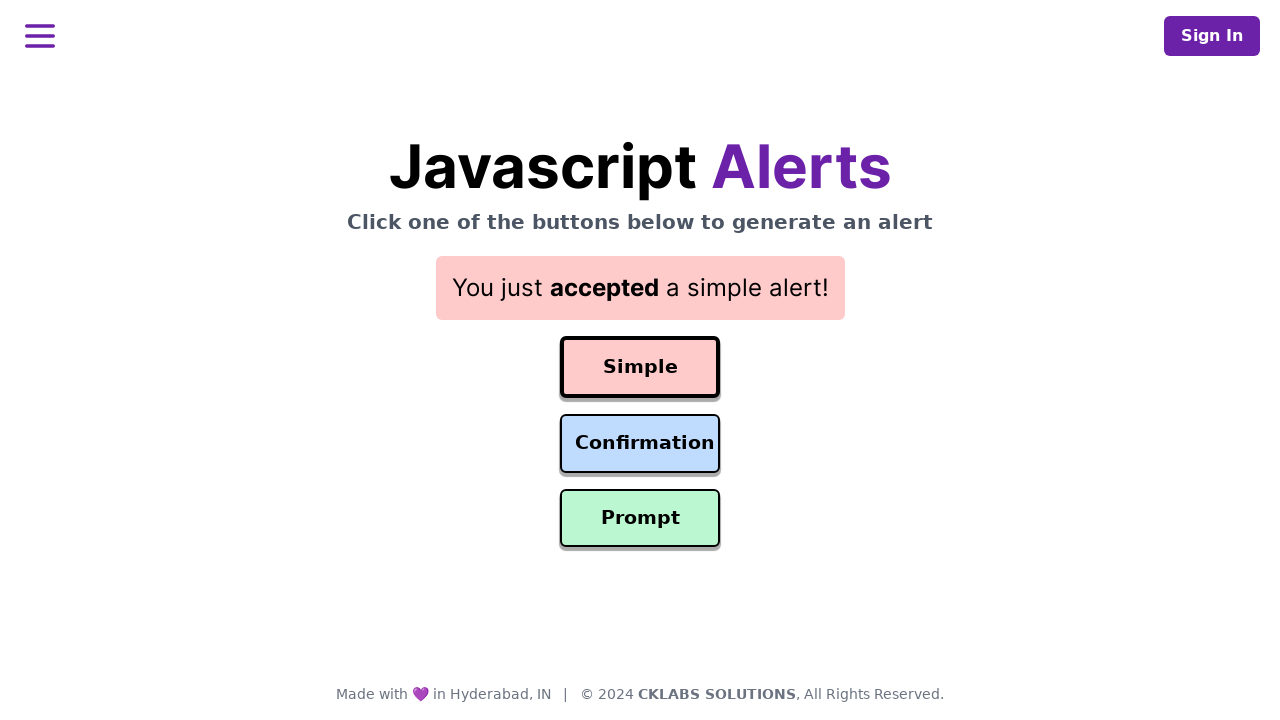

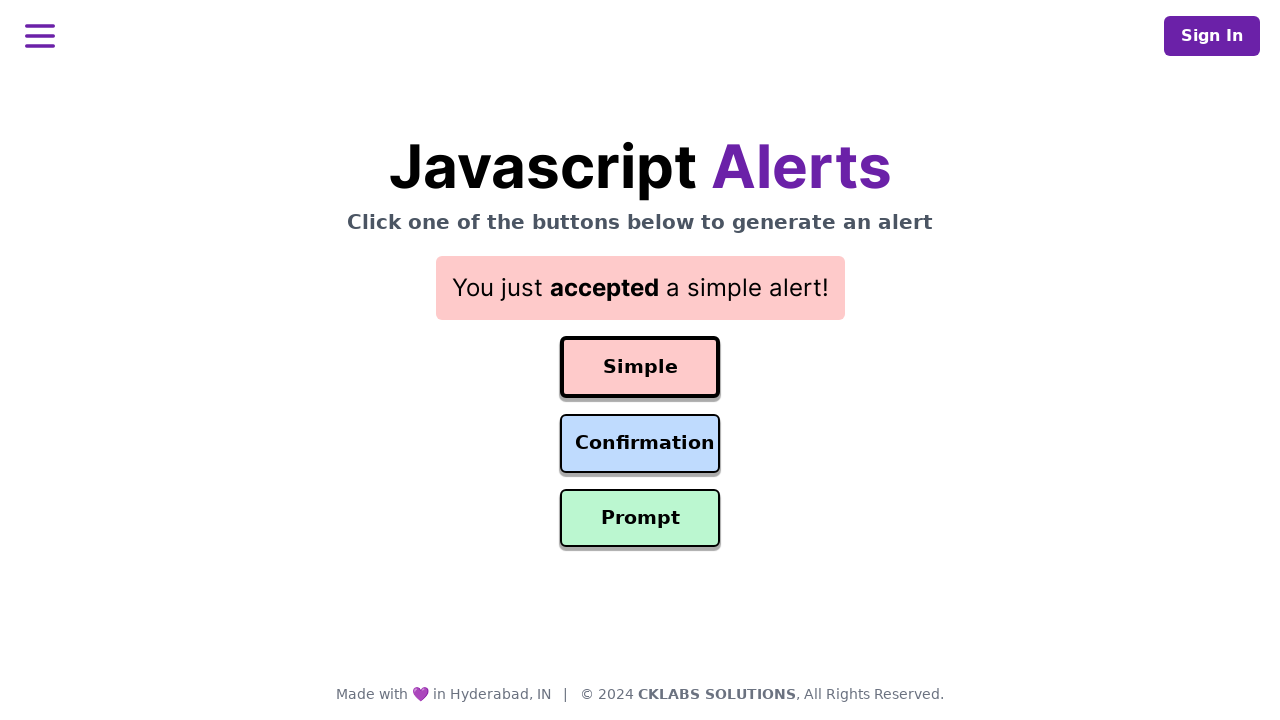